Tests student registration form submission with first name, last name, phone number, and gender fields filled

Starting URL: https://demoqa.com/automation-practice-form

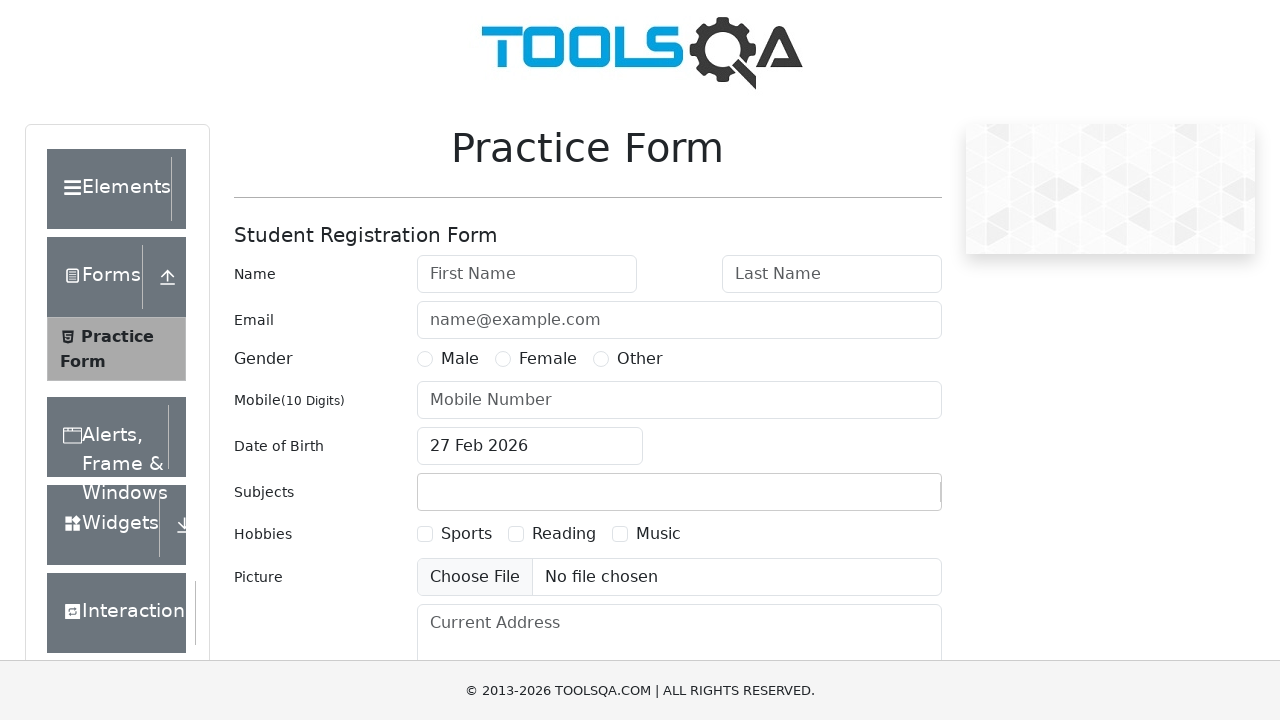

Filled first name field with 'John' on #firstName
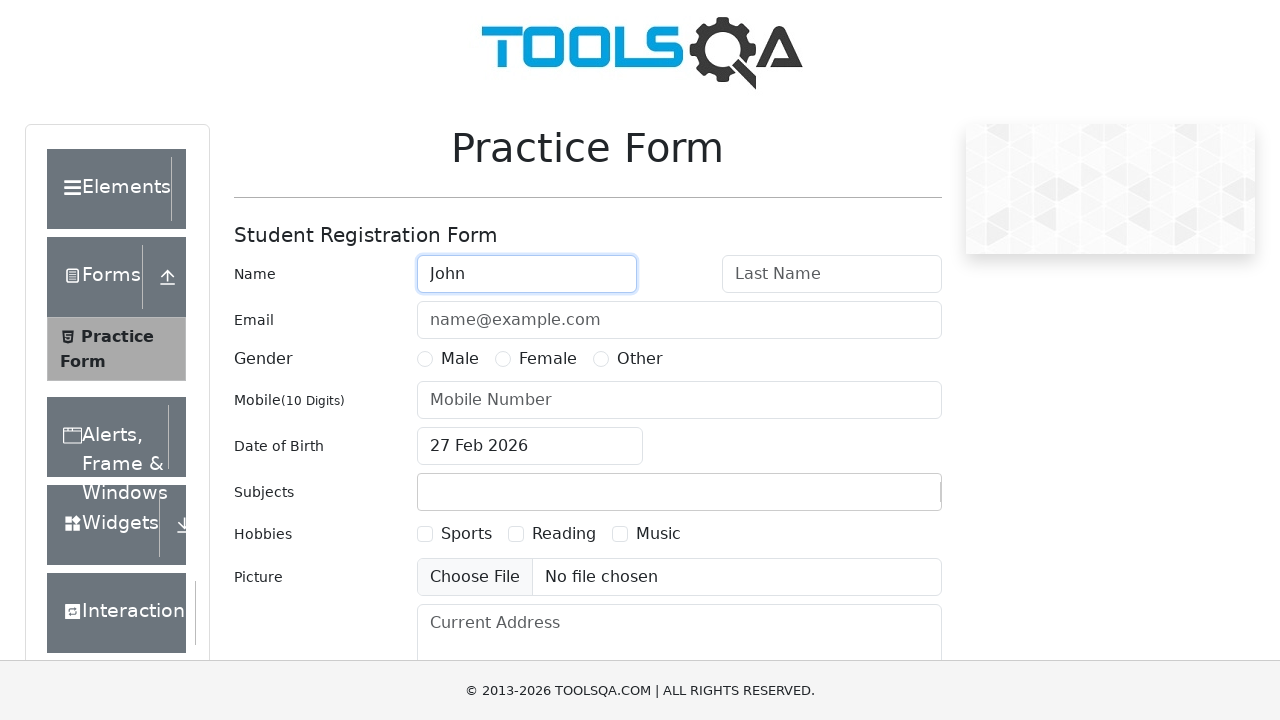

Filled last name field with 'Smith' on #lastName
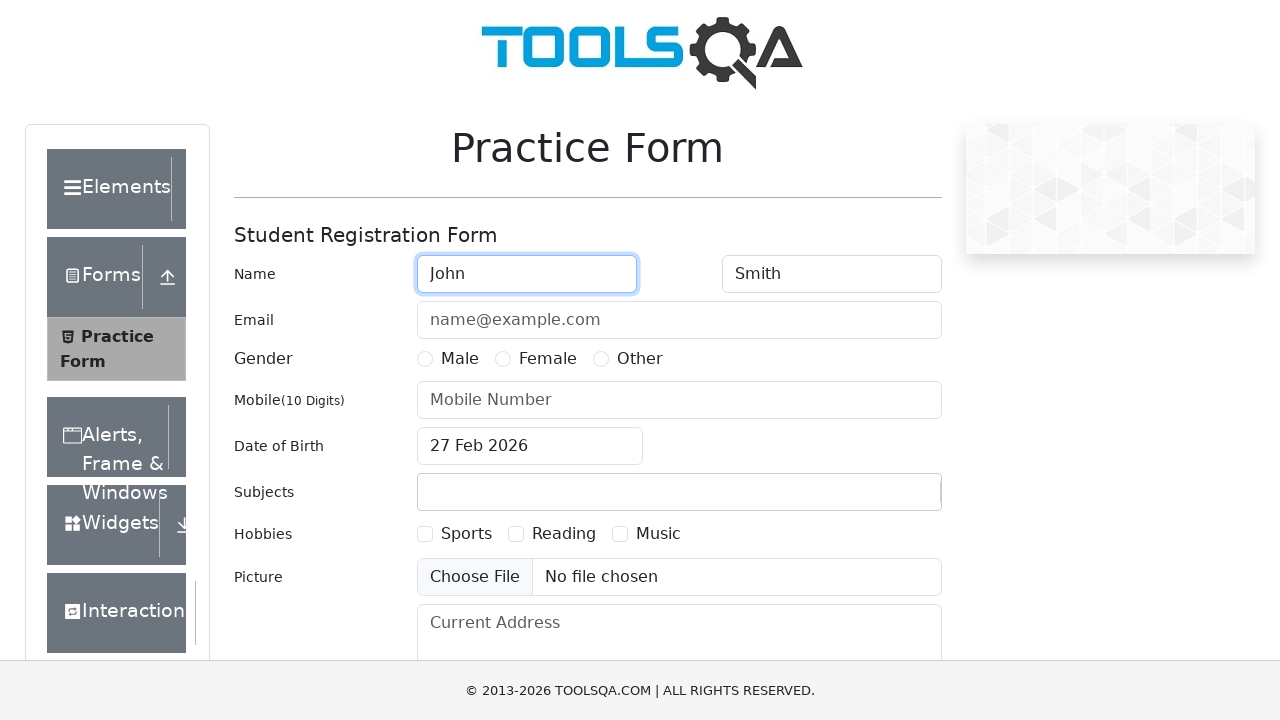

Filled phone number field with '1234569999' on #userNumber
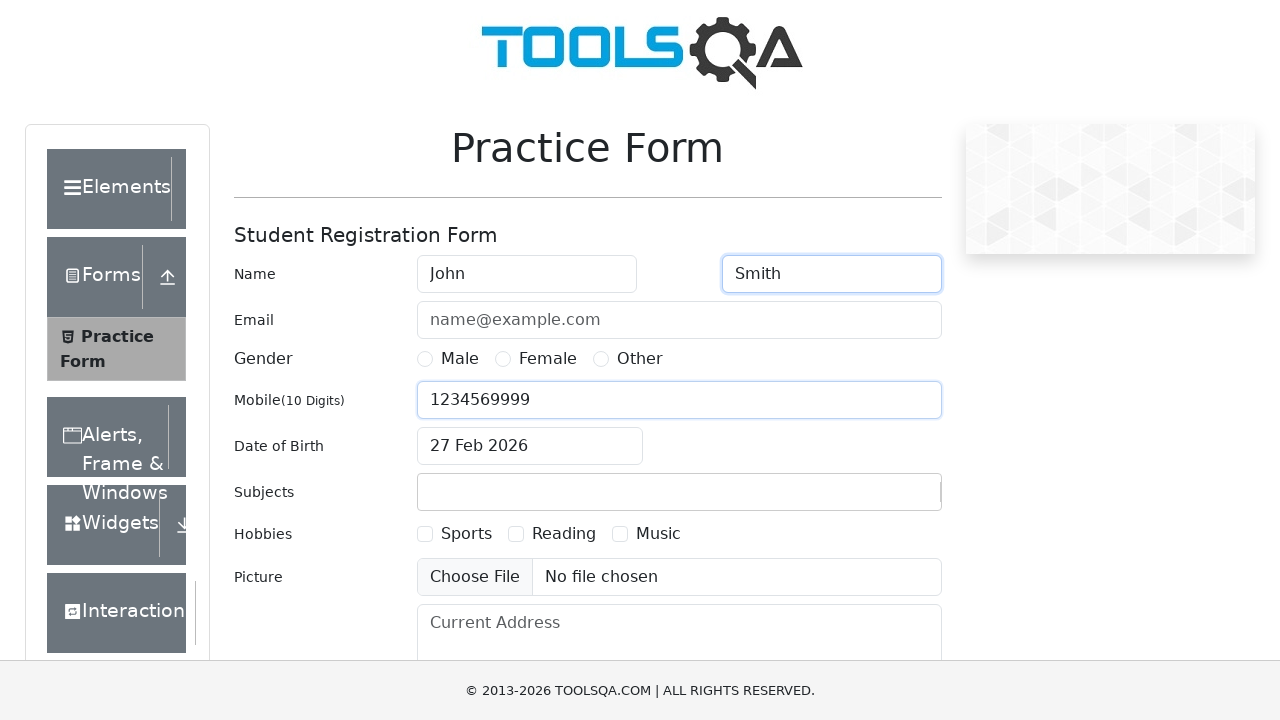

Selected Male gender radio button at (460, 359) on label[for='gender-radio-1']
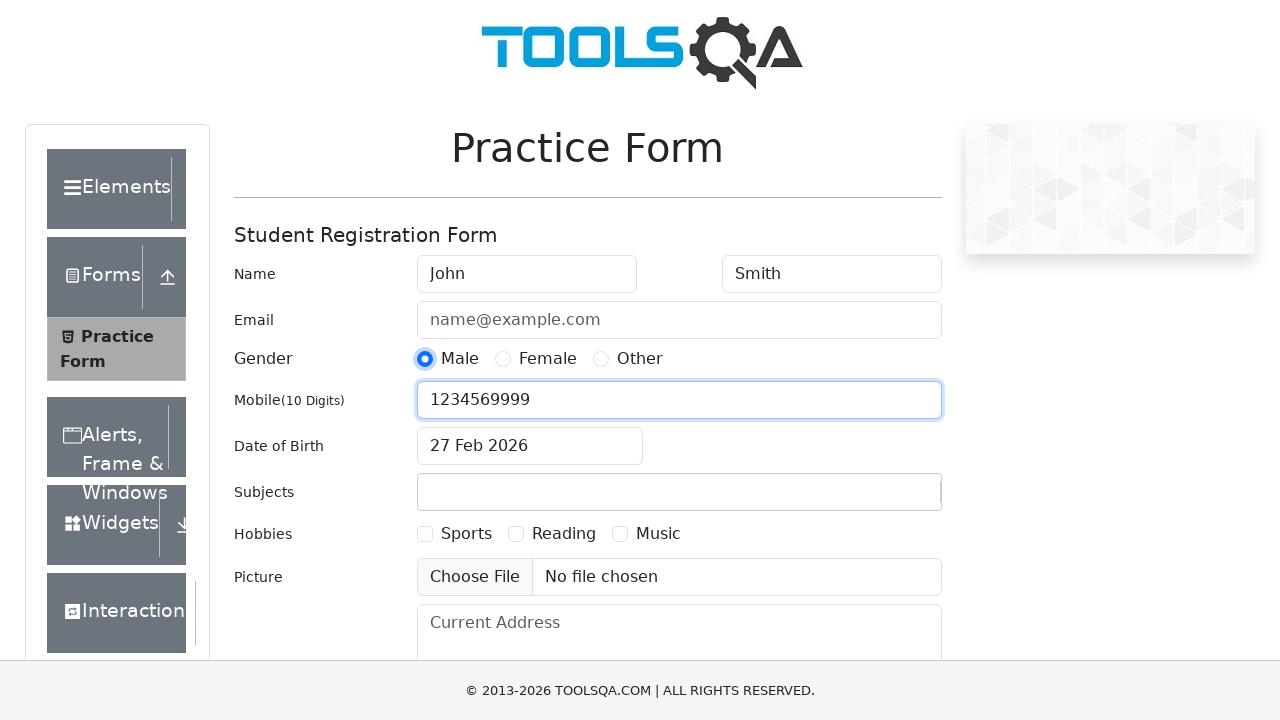

Clicked submit button using JavaScript
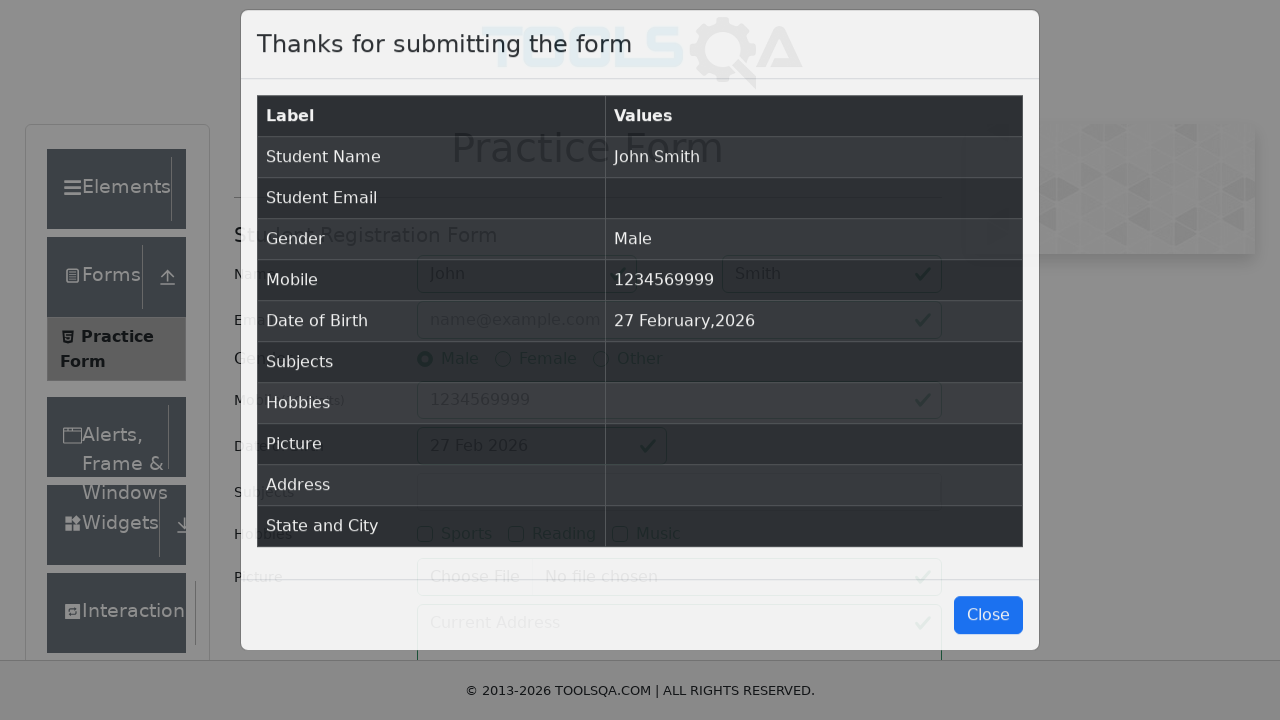

Success modal appeared after form submission
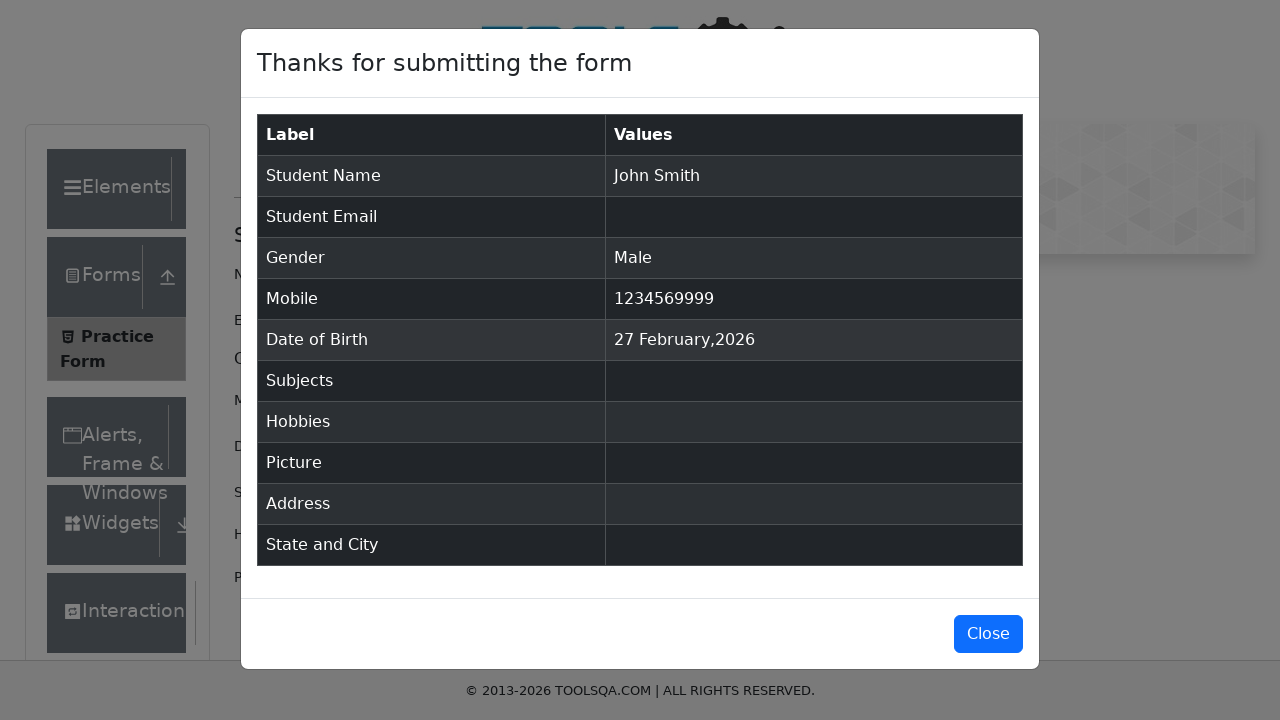

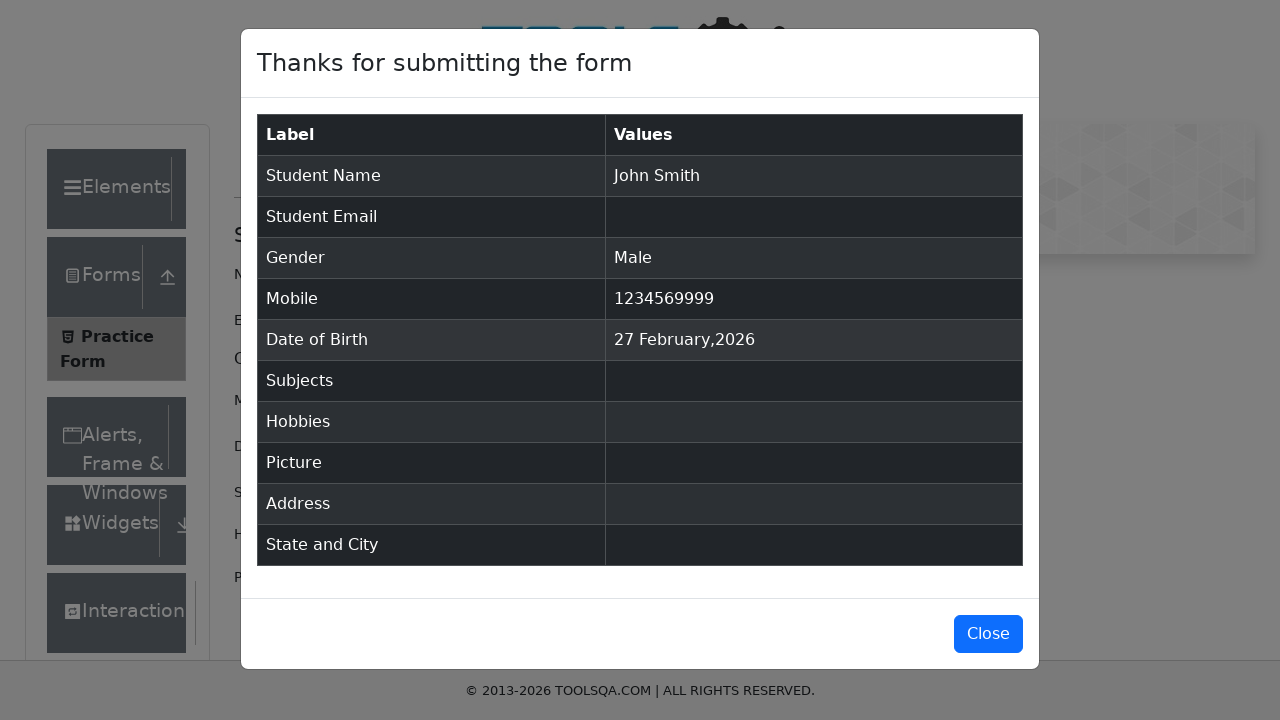